Navigates to an age calculator page and interacts with the day dropdown selector, verifying the dropdown options are available

Starting URL: https://www.calculator.net/age-calculator.html

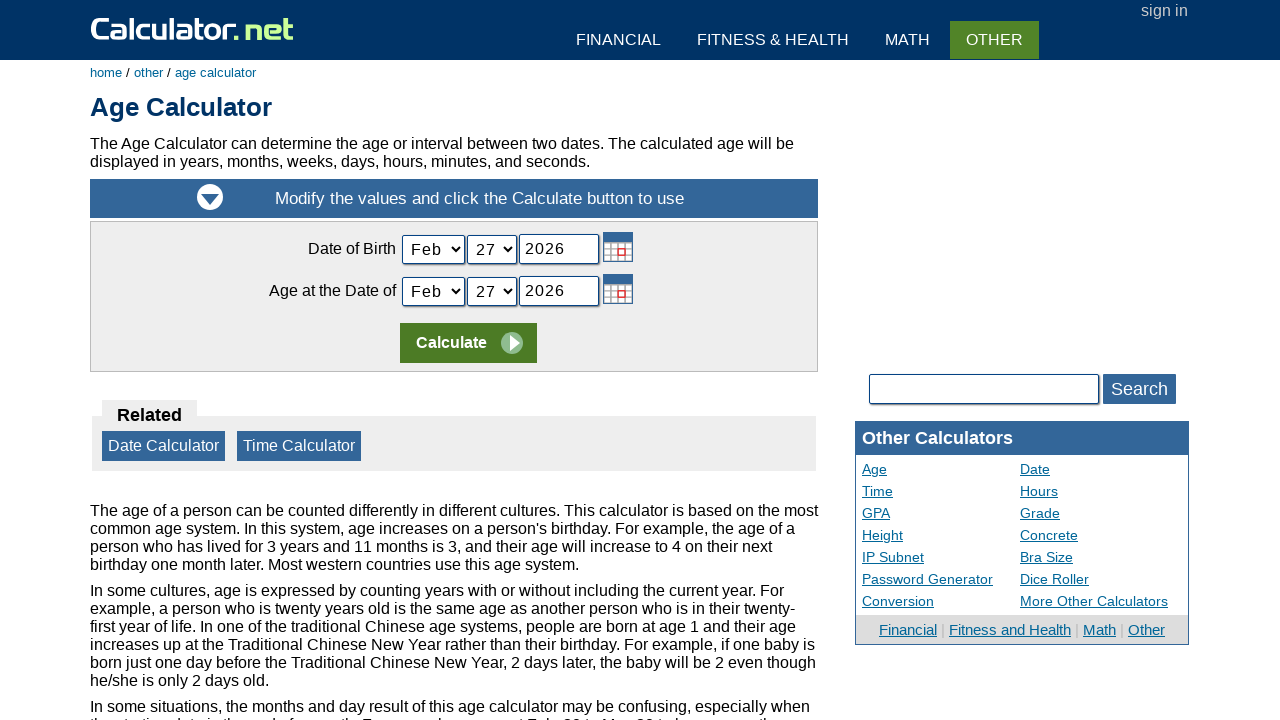

Waited for day dropdown selector to be available
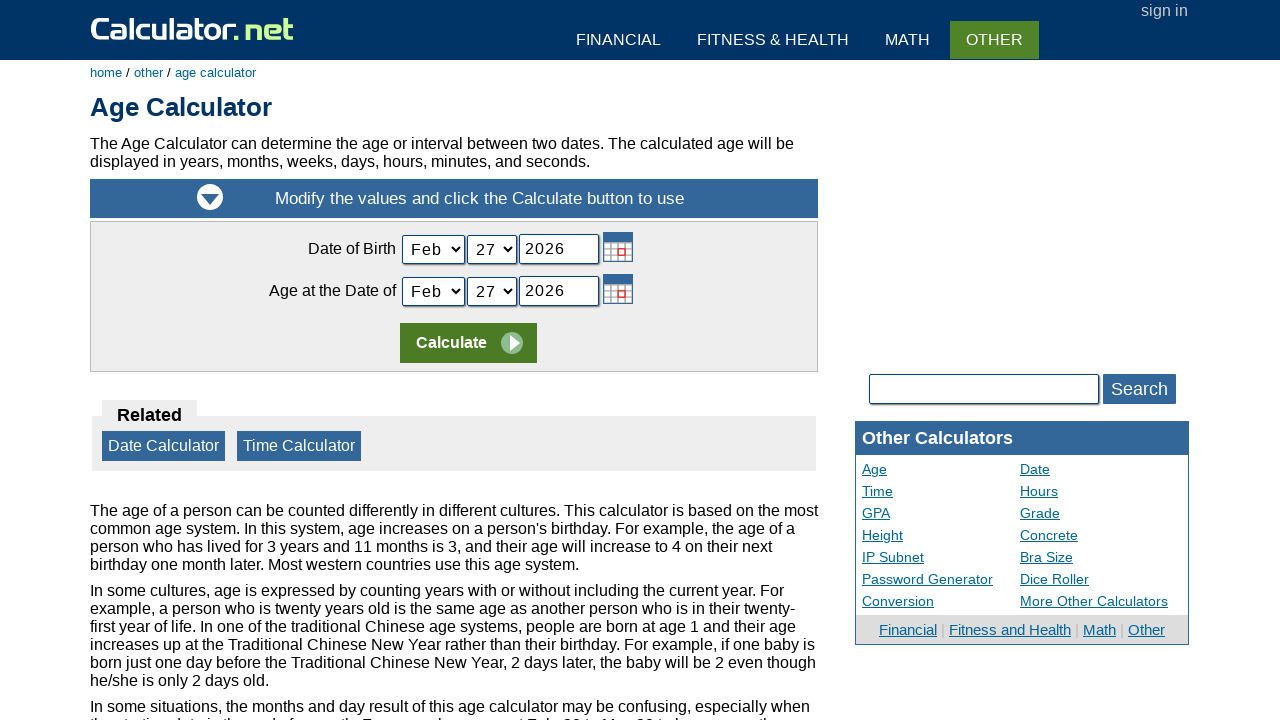

Clicked on the day dropdown to open it at (492, 249) on #today_Day_ID
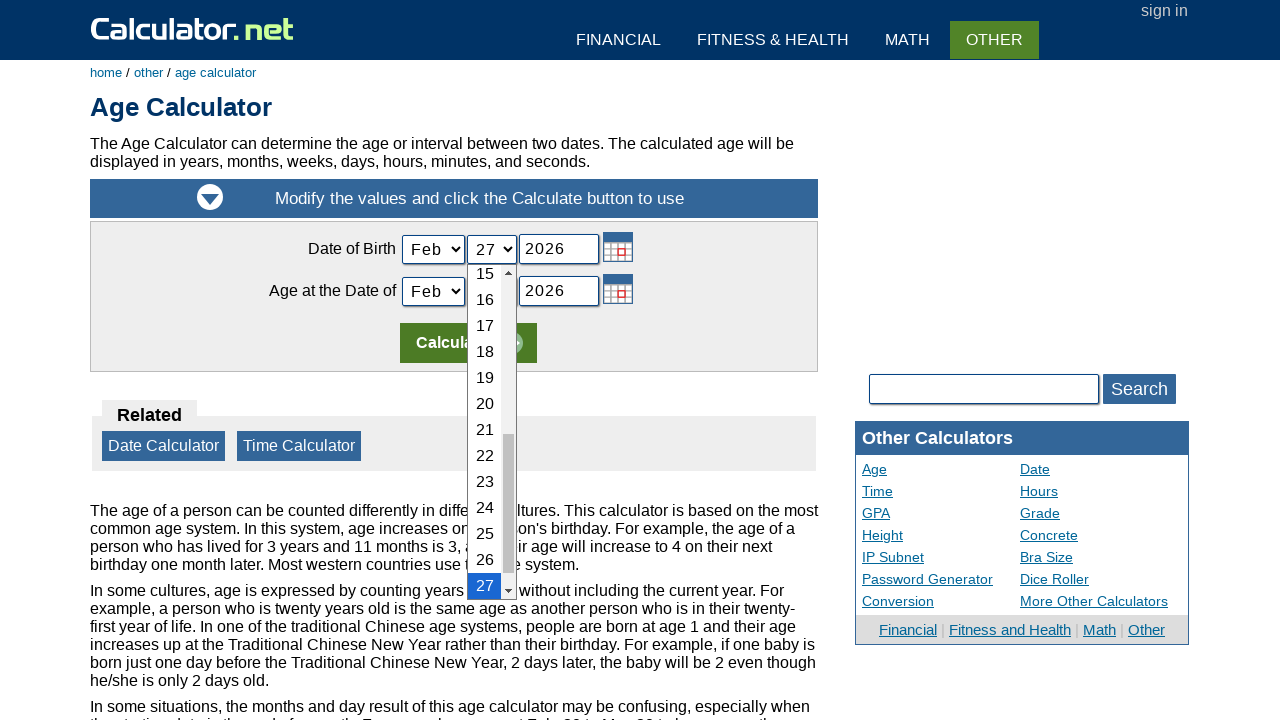

Selected day value '15' from the dropdown on #today_Day_ID
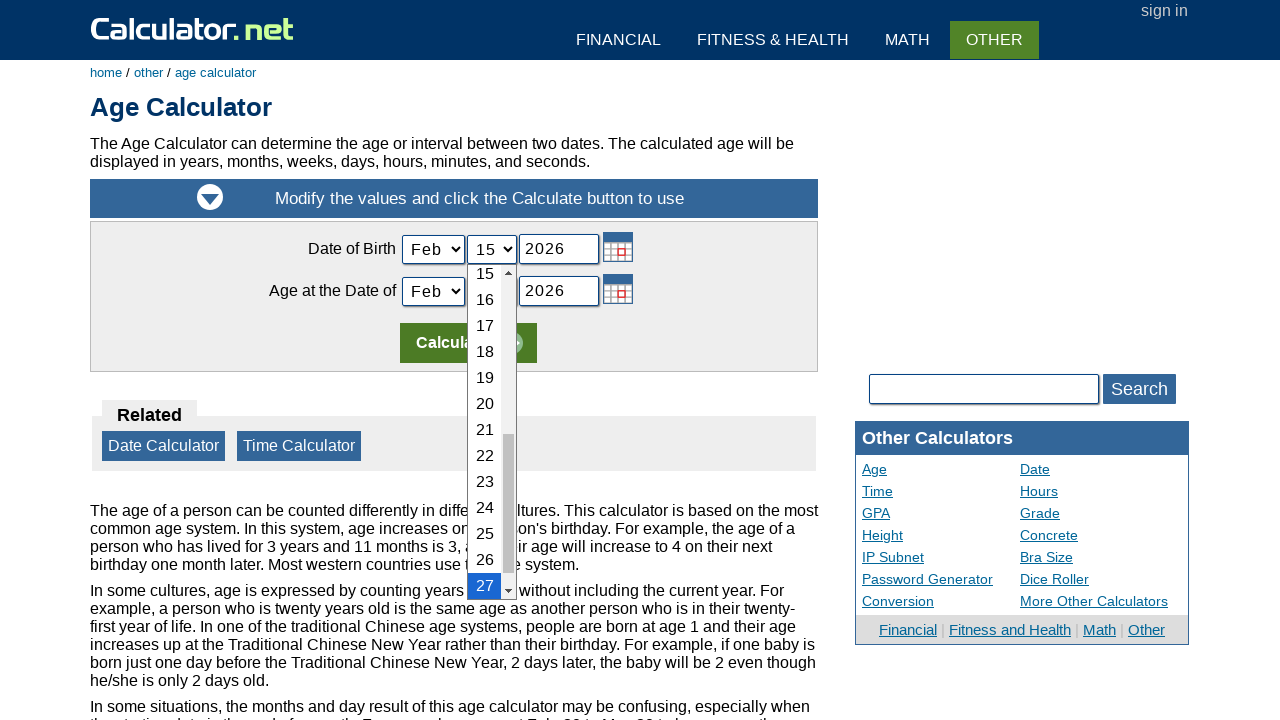

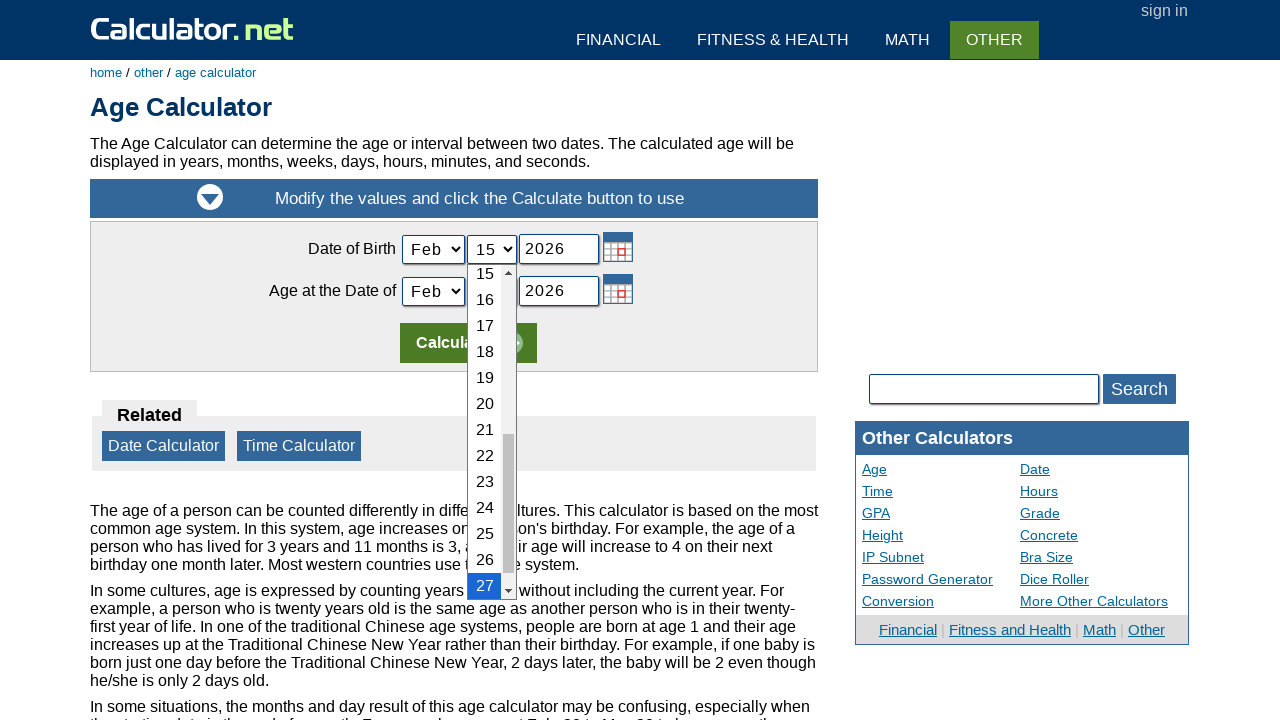